Tests filling out a practice automation form on demoqa.com by entering personal information (name, email, phone), selecting gender, hobbies, subjects, date of birth, address, and state/city dropdowns, then submitting the form.

Starting URL: https://demoqa.com/automation-practice-form

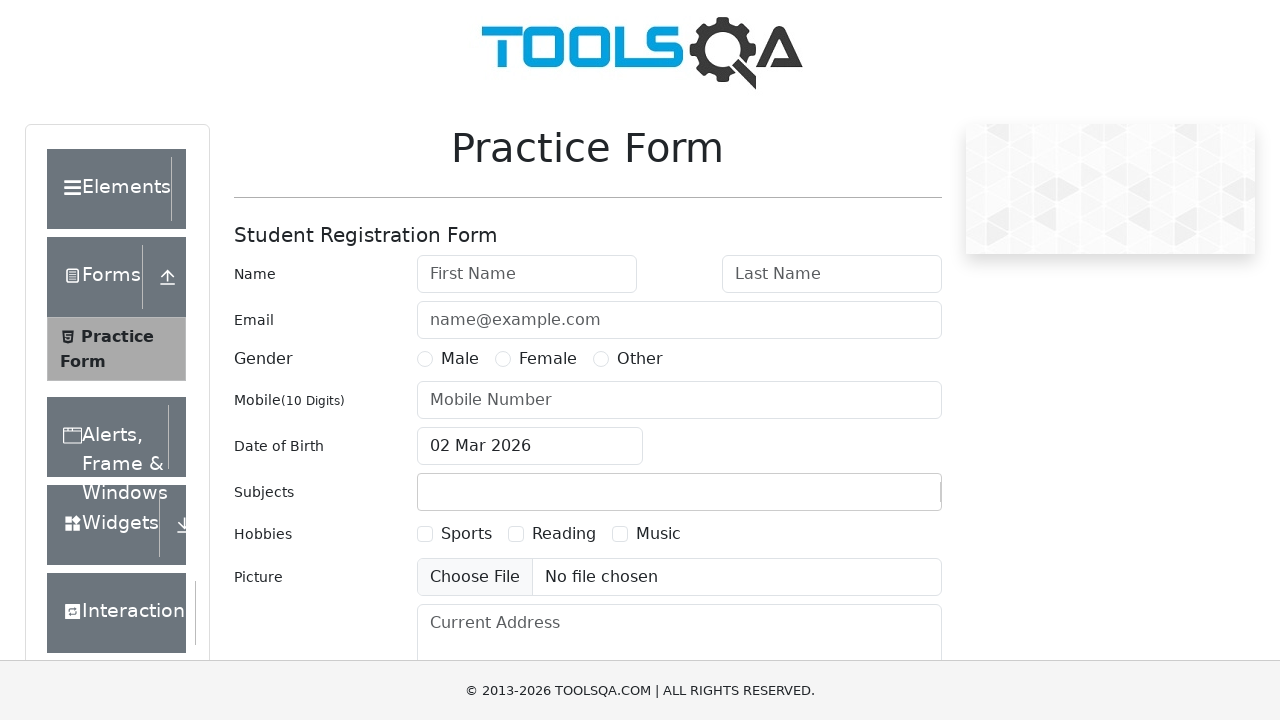

Clicked on subjects input field at (430, 492) on #subjectsInput
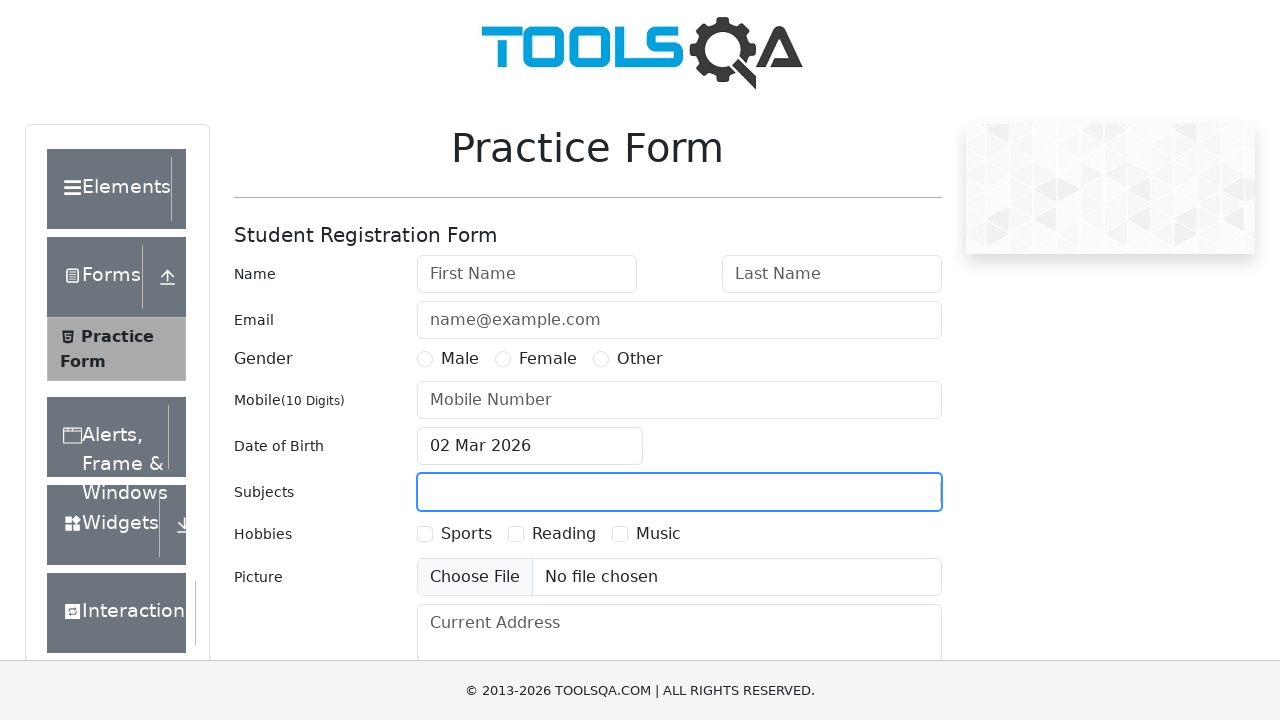

Waited 500ms for subjects field to be ready
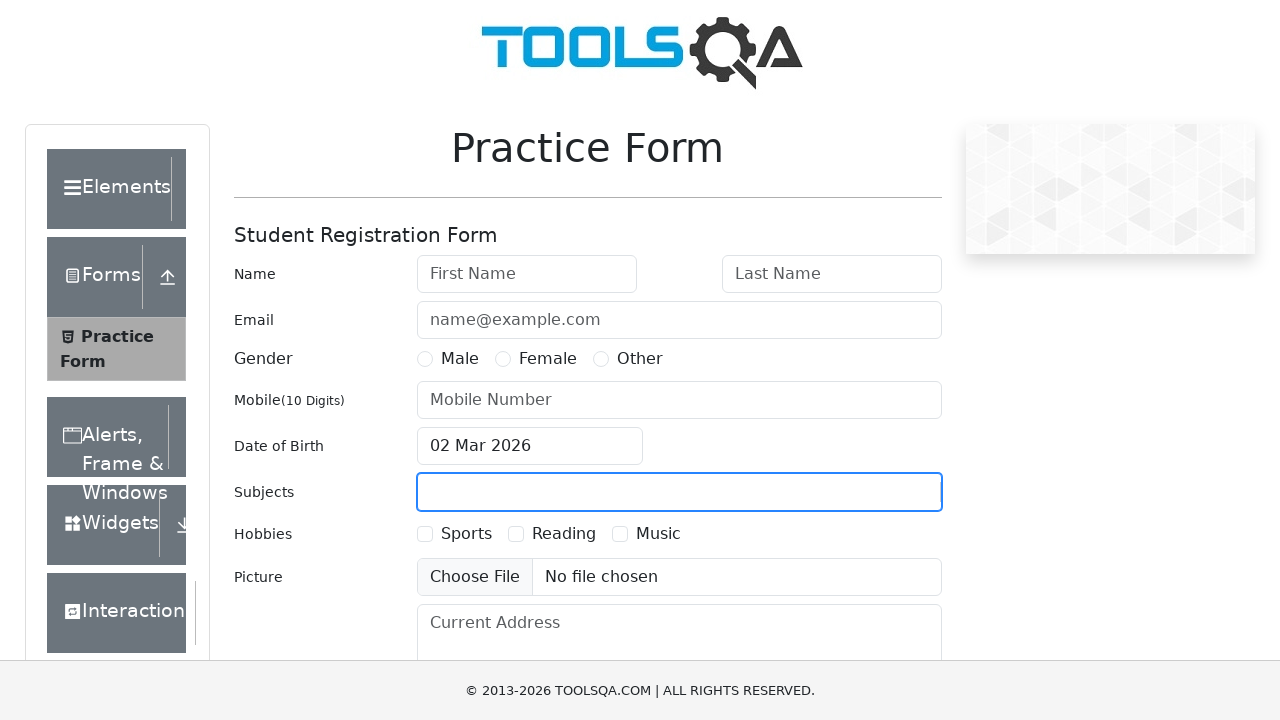

Typed 'Math' into subjects field on #subjectsInput
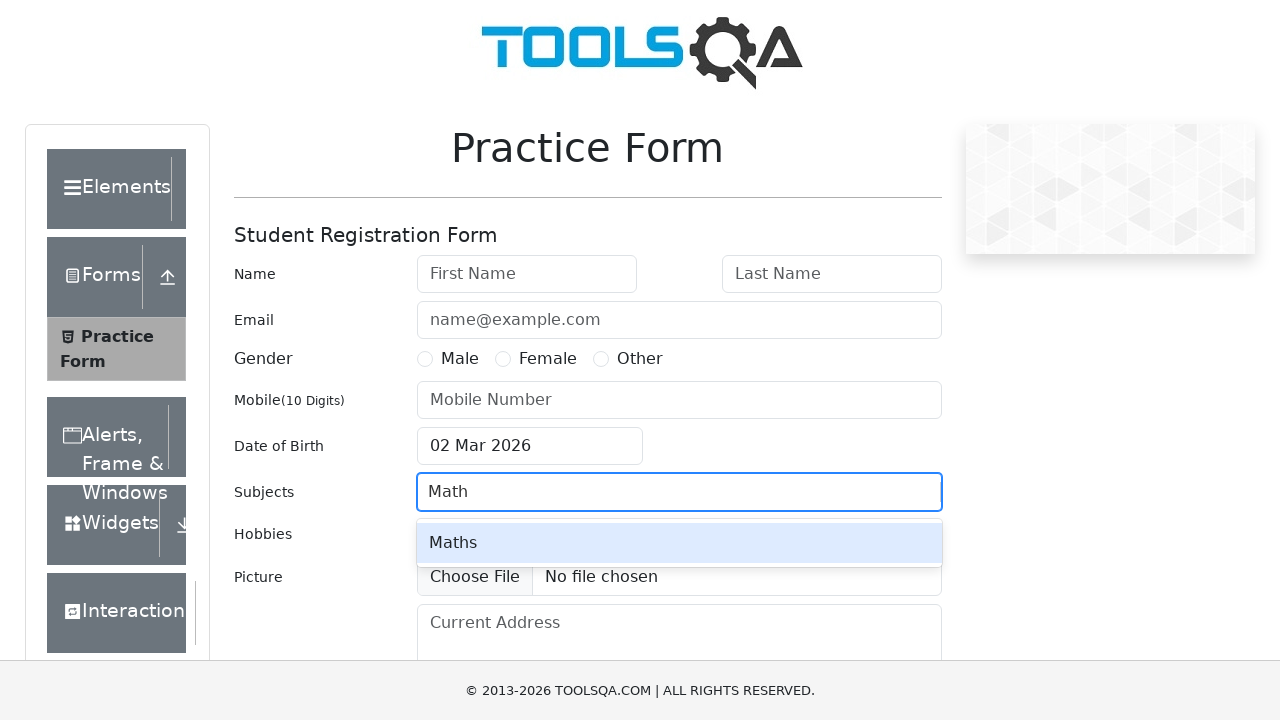

Waited 1000ms for subject dropdown to populate
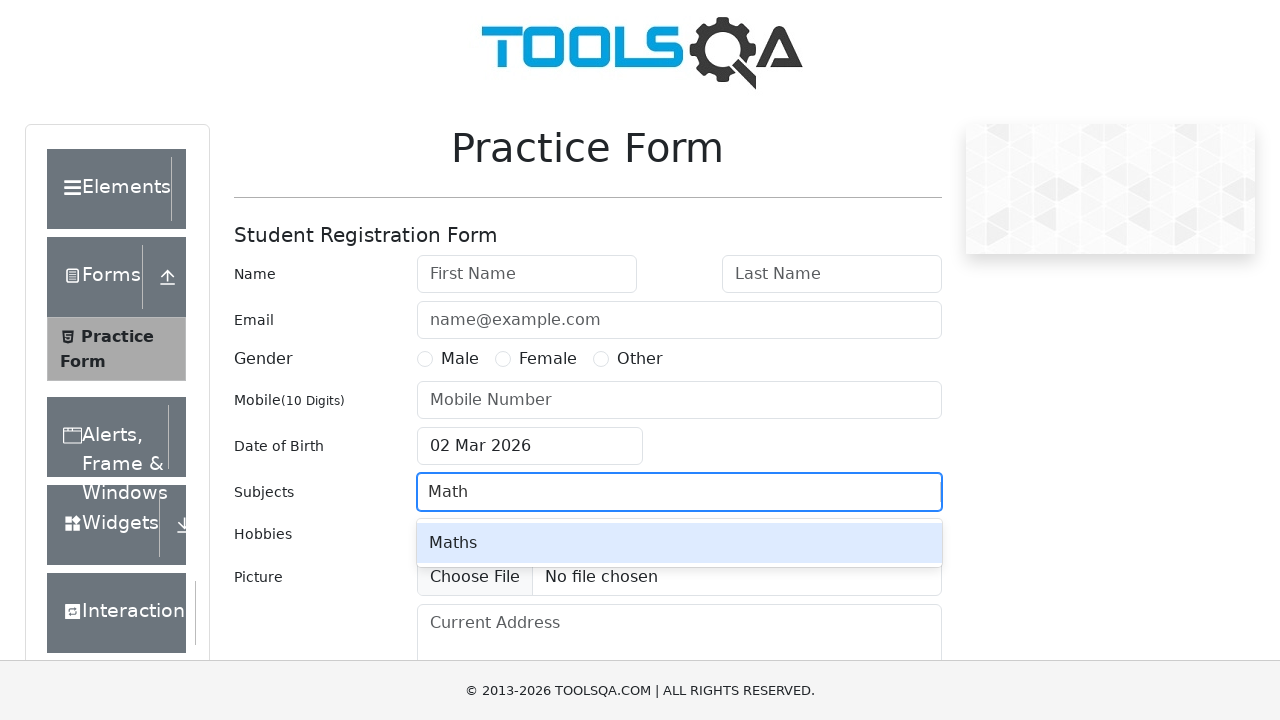

Pressed Enter to select Math from dropdown on #subjectsInput
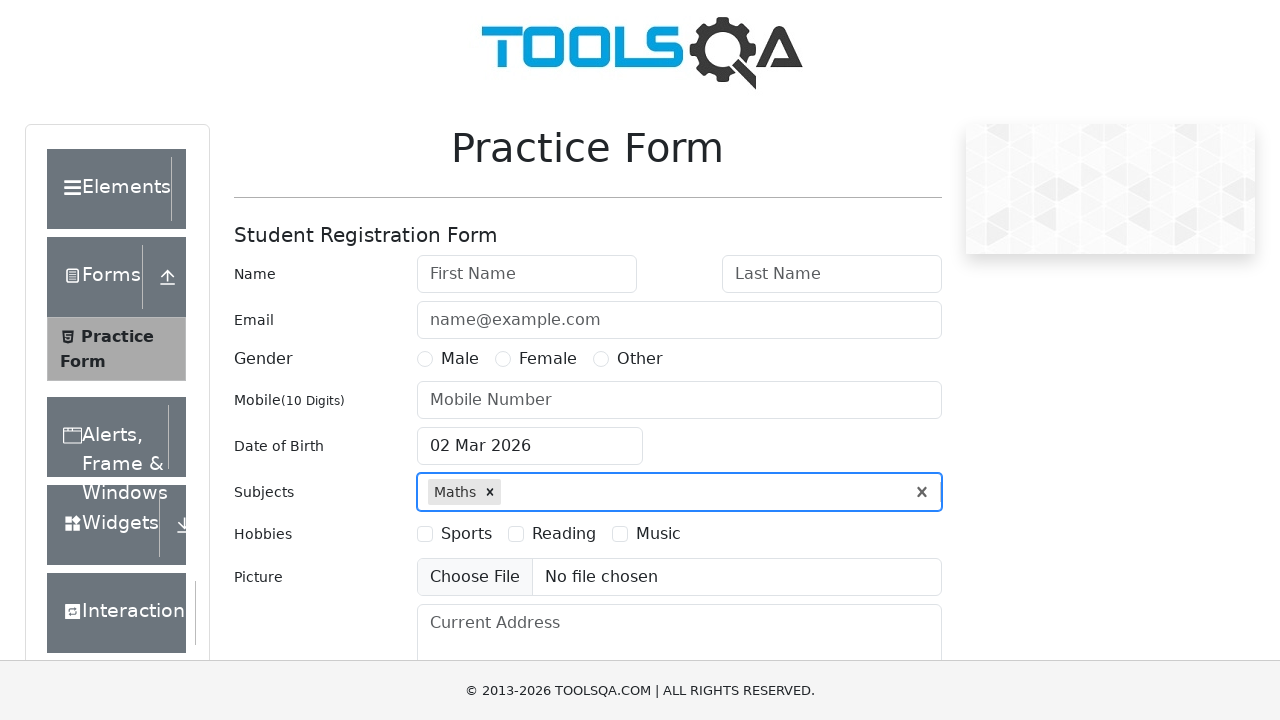

Waited 1000ms after selecting subject
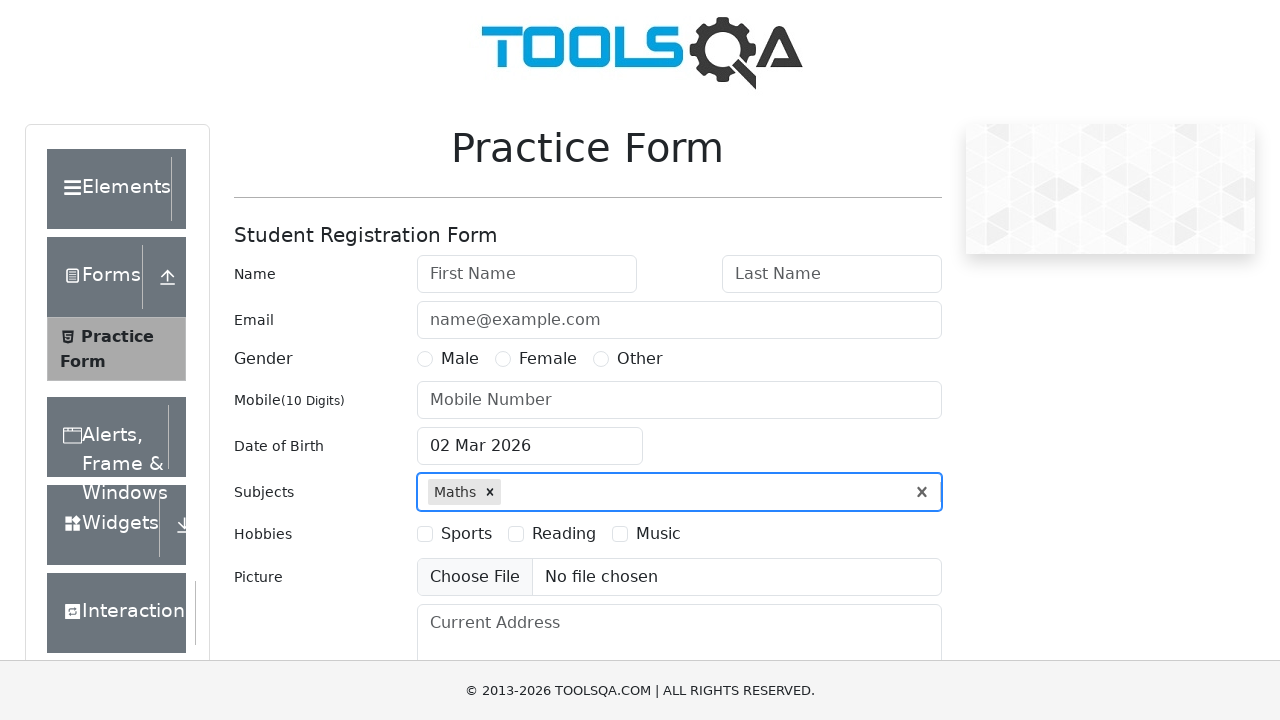

Clicked on state dropdown at (527, 437) on #state
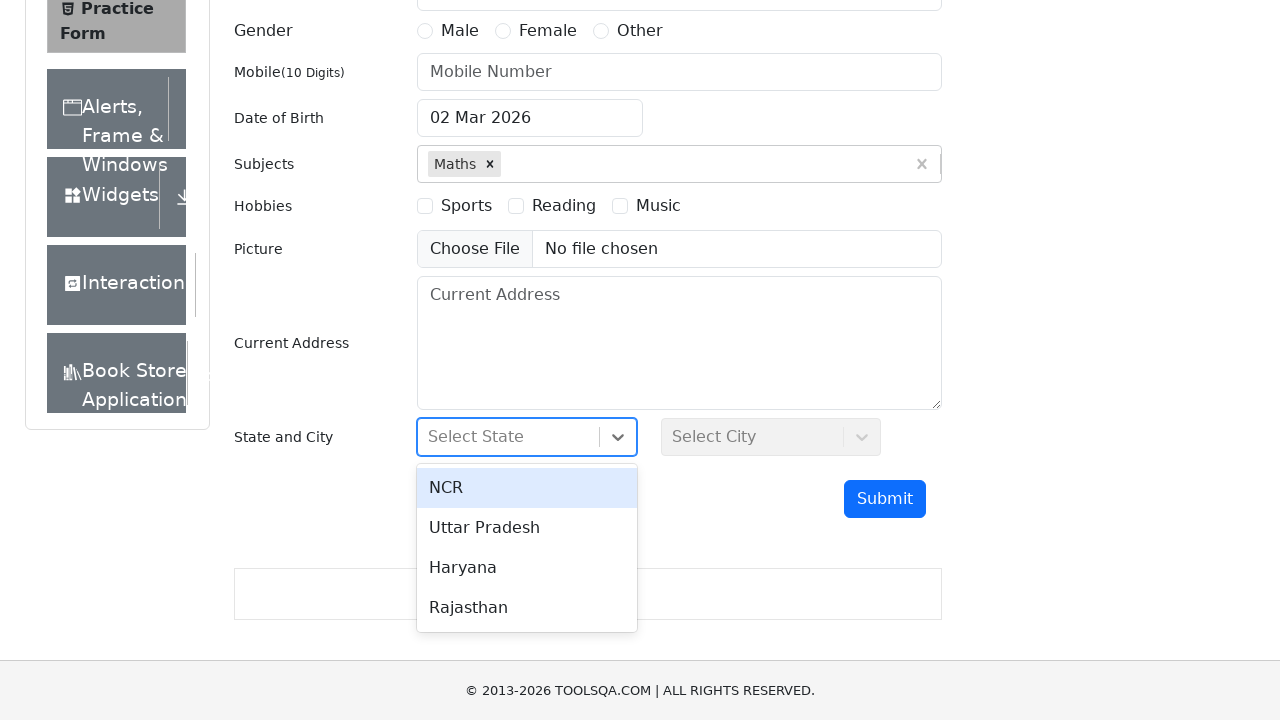

Waited 1000ms for state dropdown to open
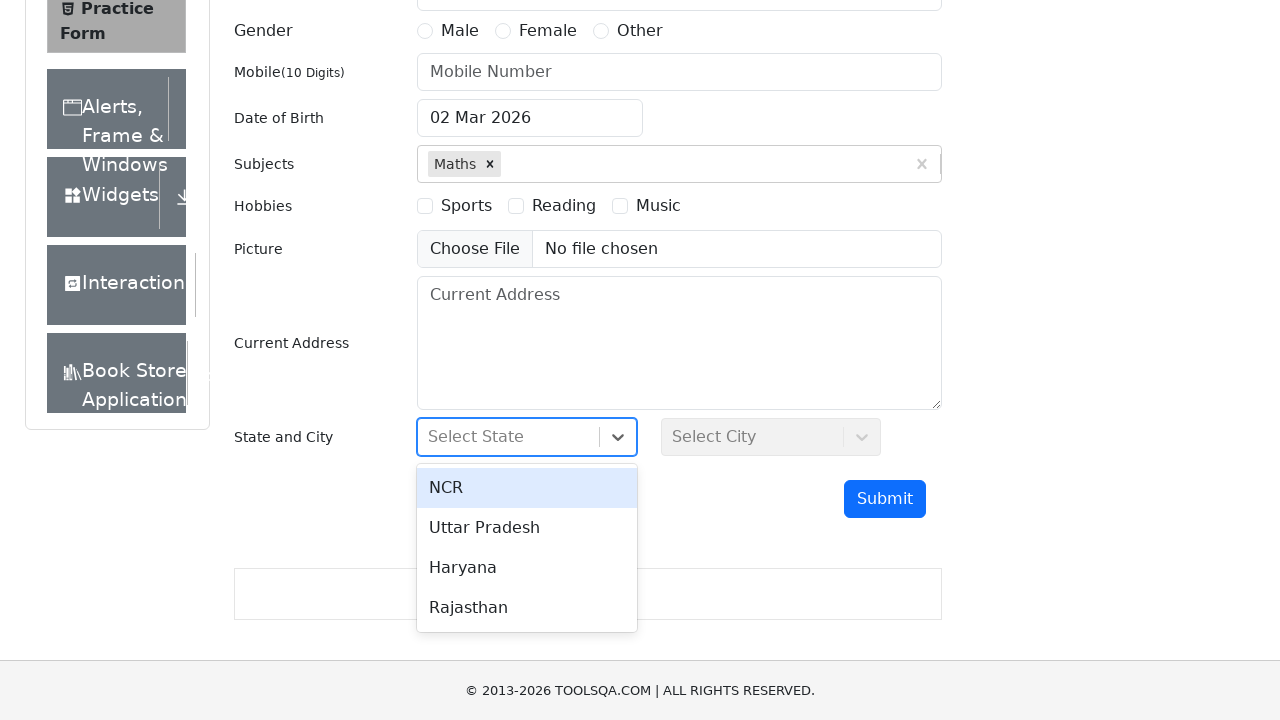

Selected state 'NCR' from dropdown at (527, 488) on internal:text="NCR"s
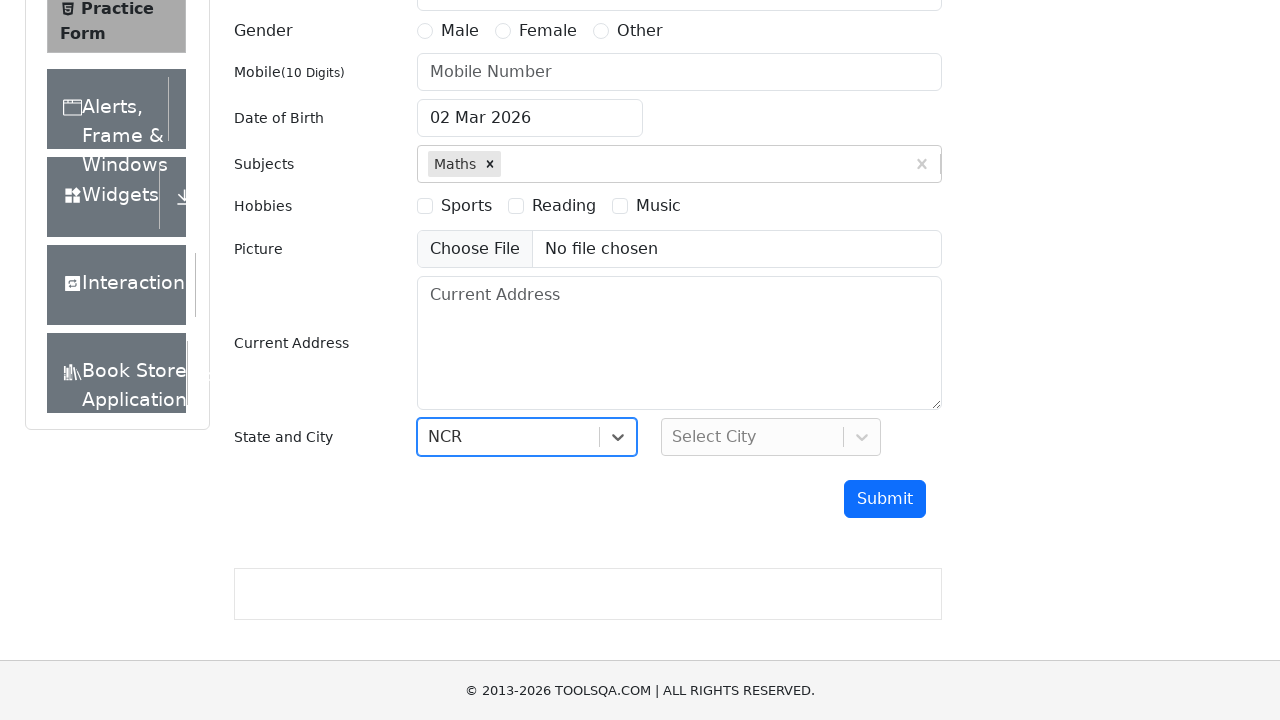

Waited 1000ms after selecting state
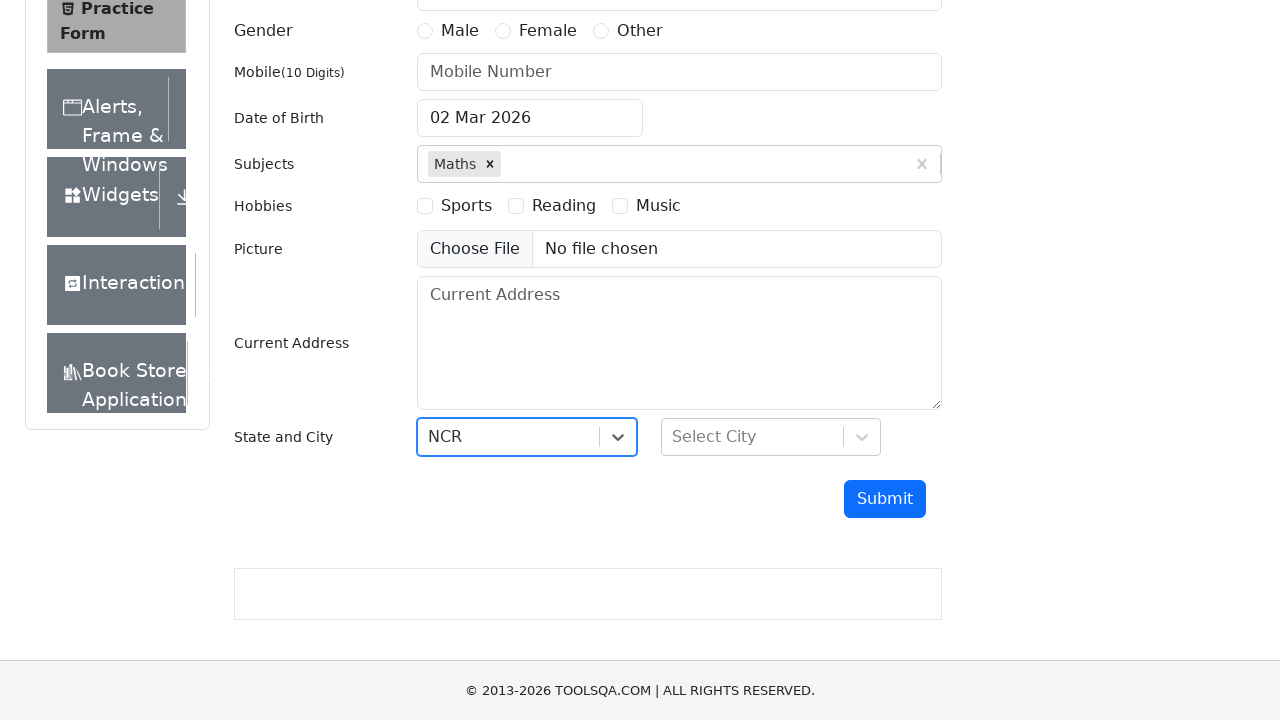

Clicked on city dropdown at (771, 437) on #city
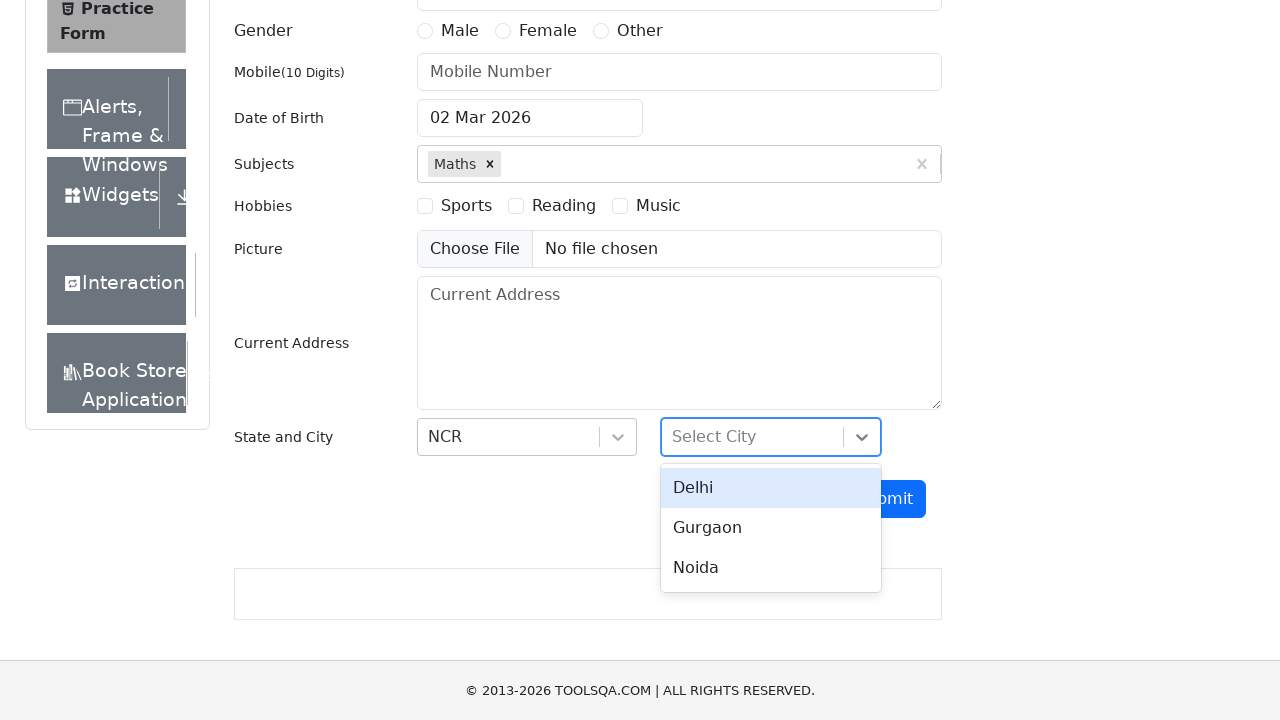

Waited 1000ms for city dropdown to open
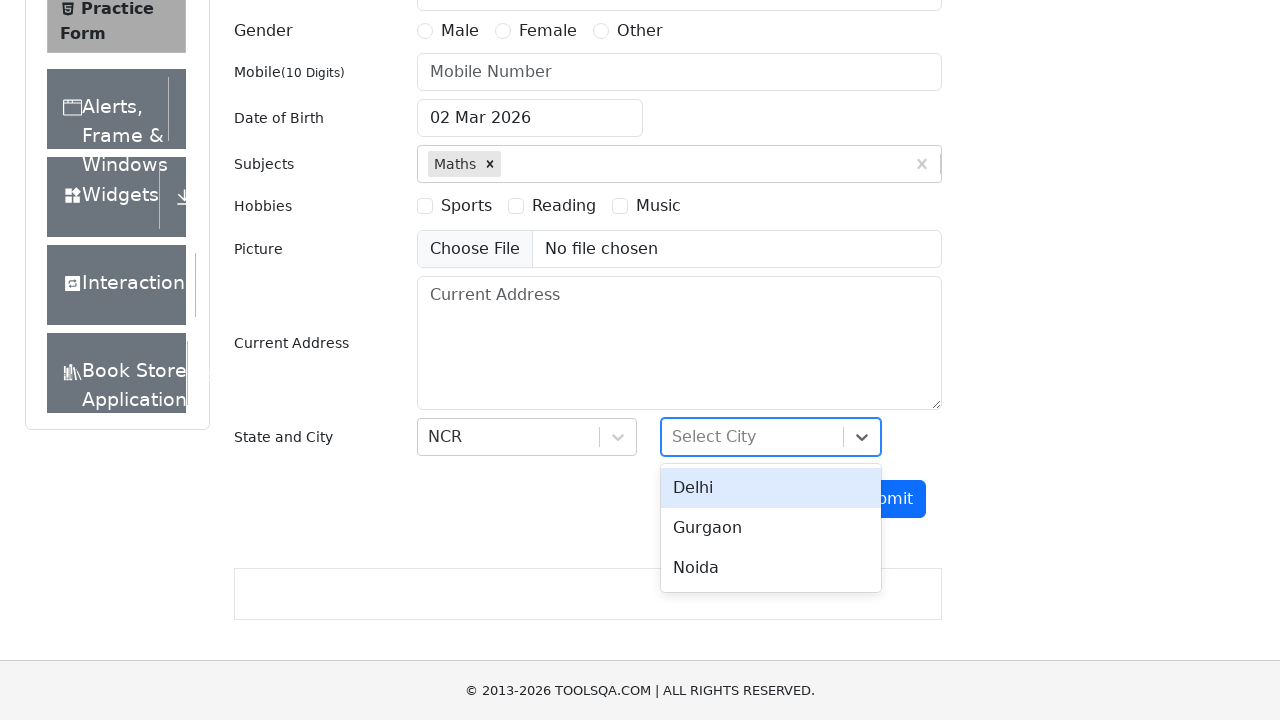

Selected city 'Gurgaon' from dropdown at (771, 528) on internal:text="Gurgaon"s
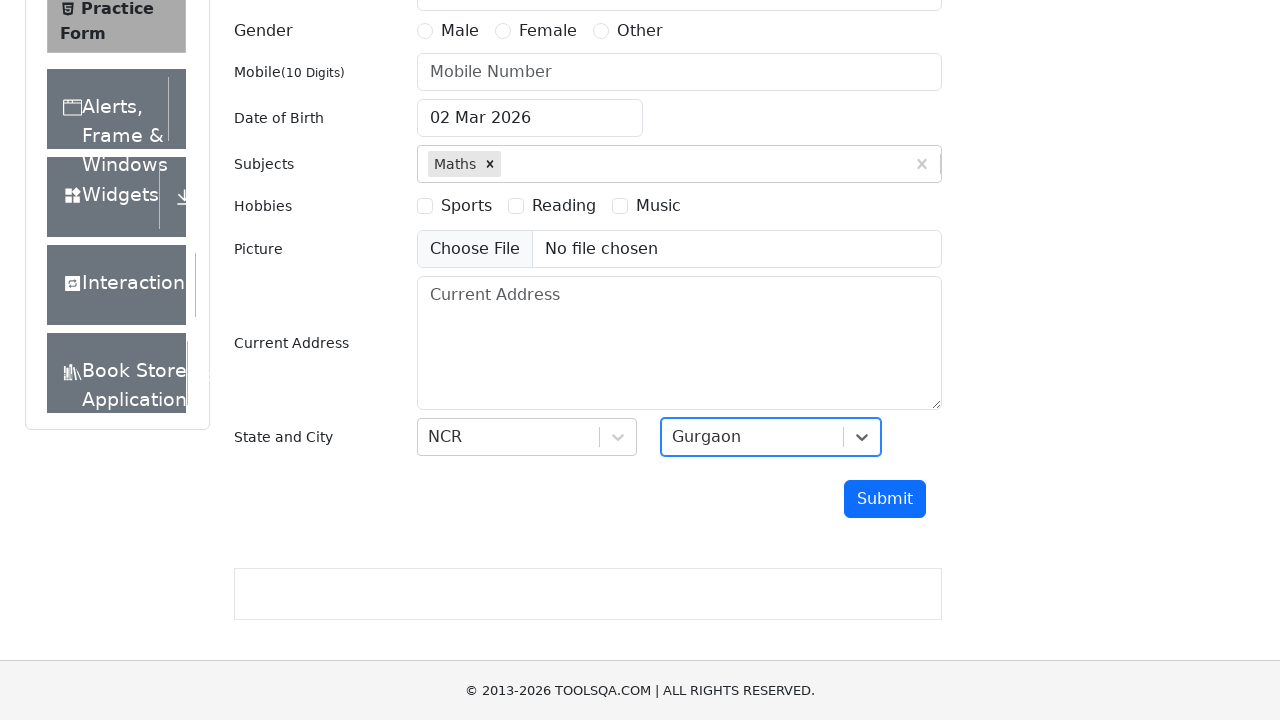

Waited 500ms after selecting city
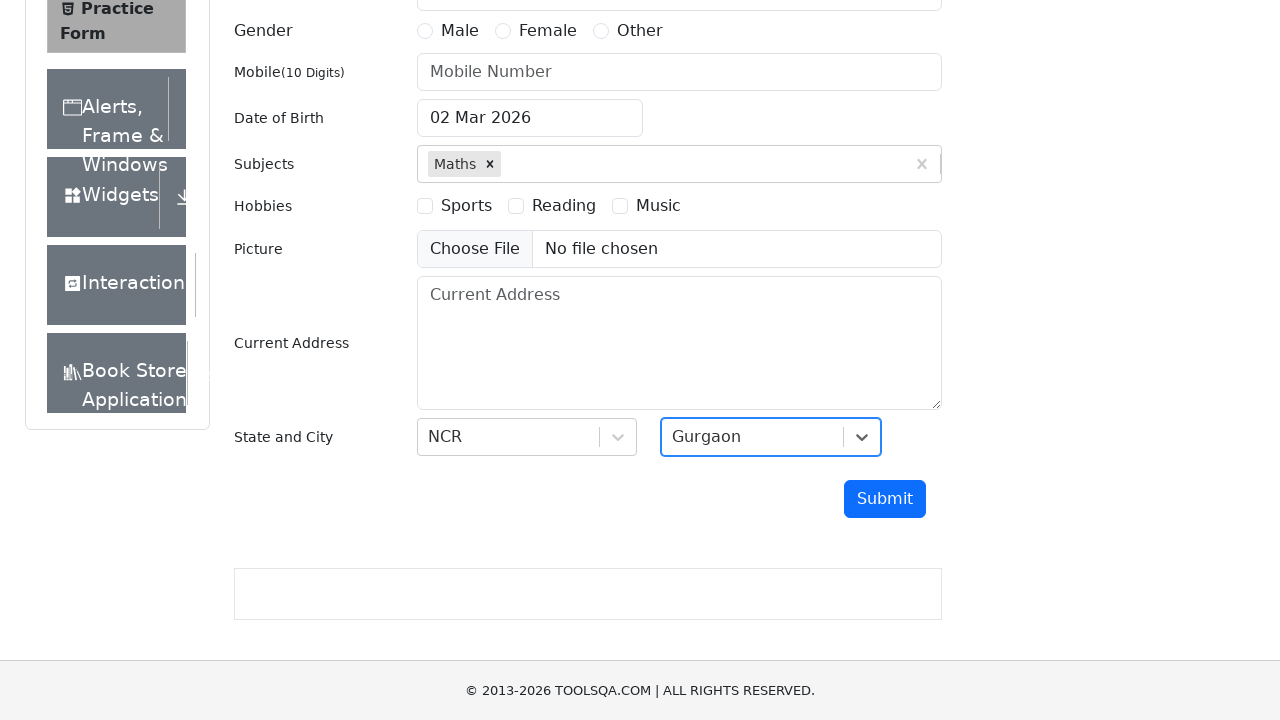

Filled first name field with 'Michael' on input#firstName
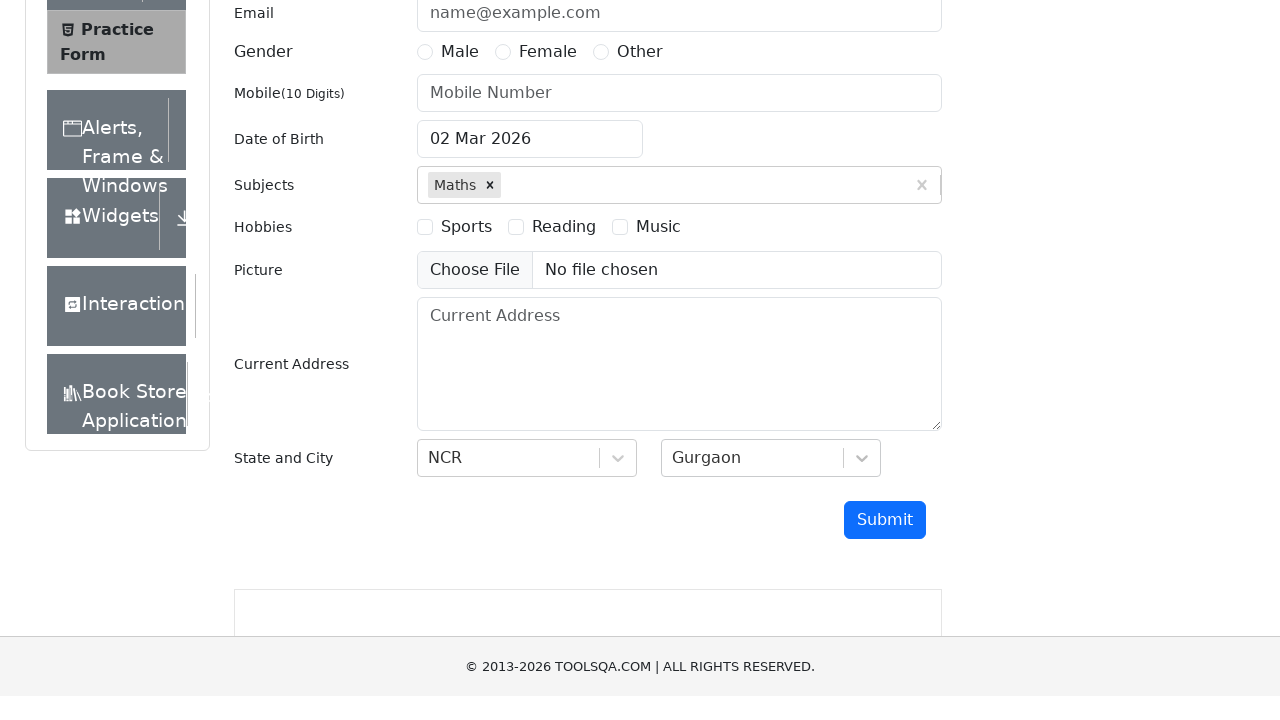

Filled last name field with 'Thompson' on input#lastName
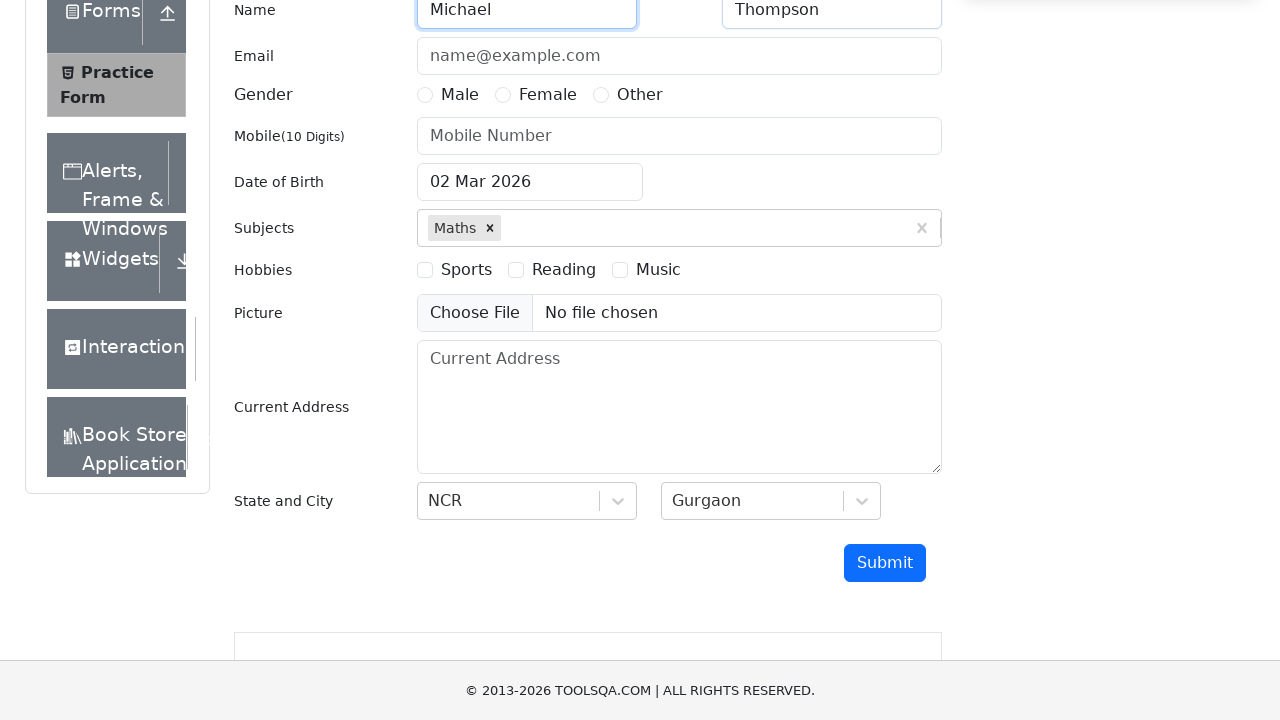

Filled email field with 'michael.thompson847@example.com' on input#userEmail
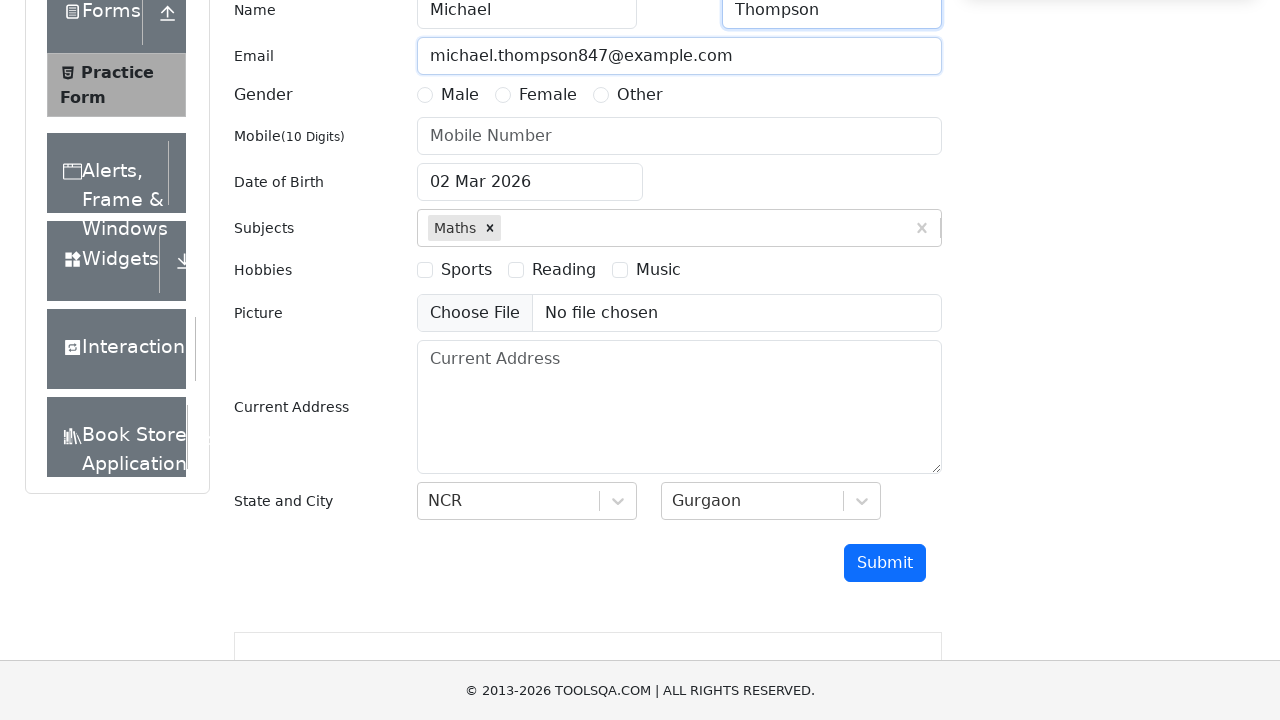

Filled mobile field with '8405713681' on input#userNumber
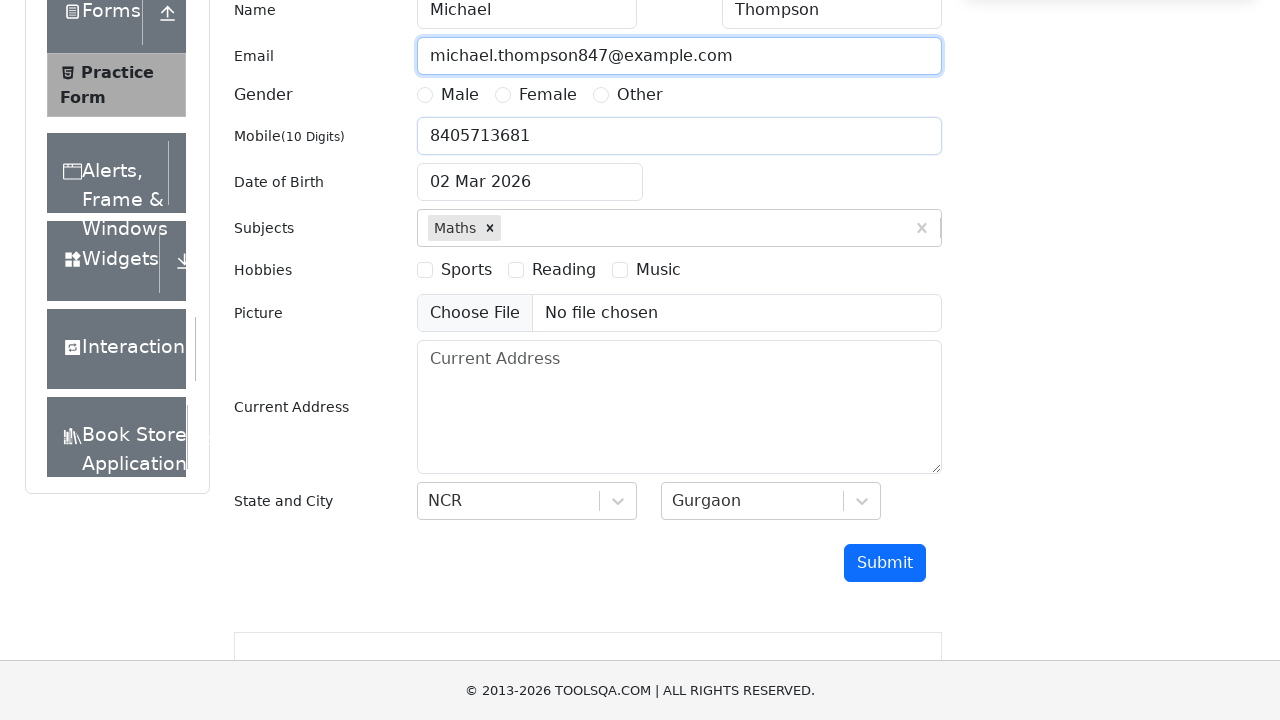

Filled date of birth field with '11 Jan 1972' on input#dateOfBirthInput
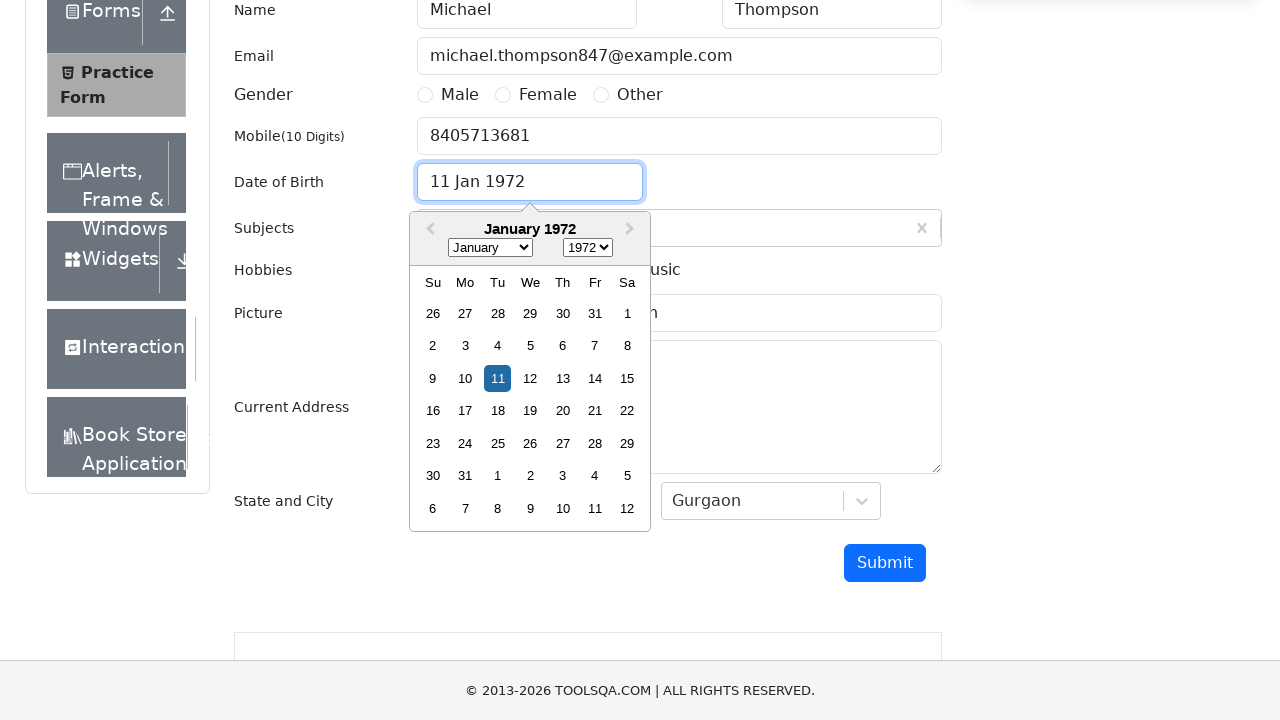

Pressed Escape to close date picker on input#dateOfBirthInput
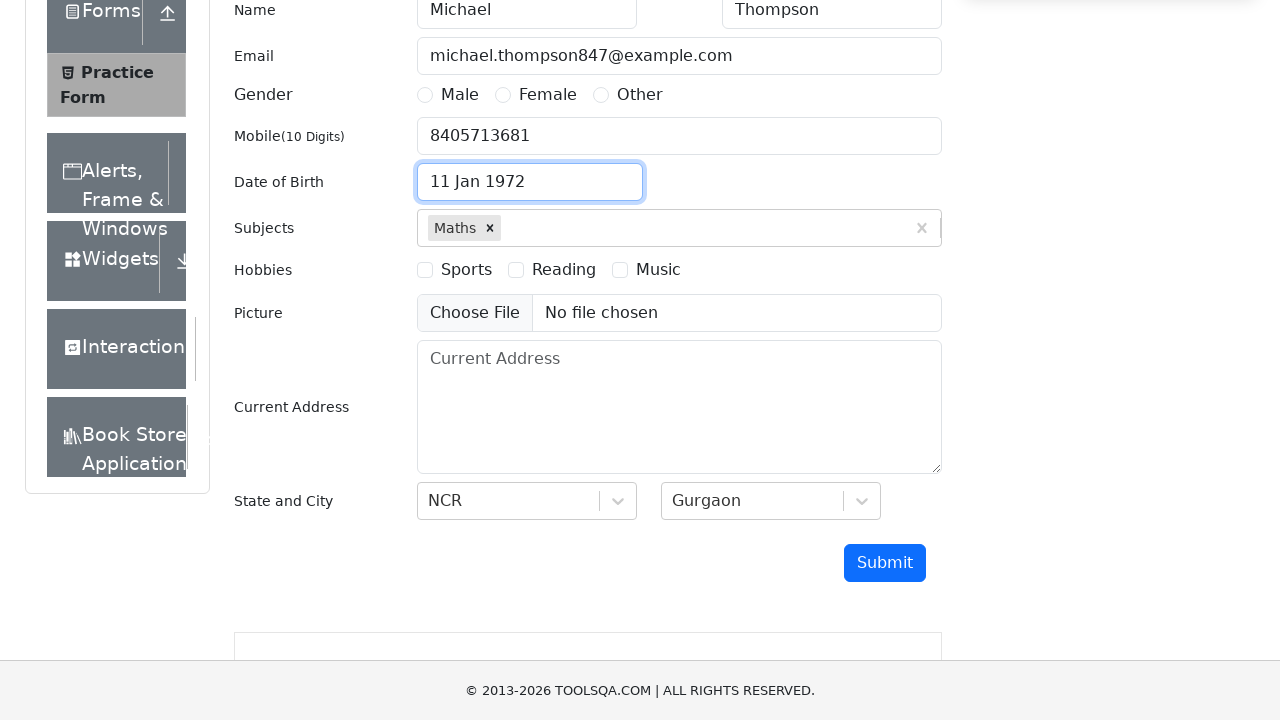

Selected gender option 'gender-radio-3' at (640, 95) on label[for='gender-radio-3']
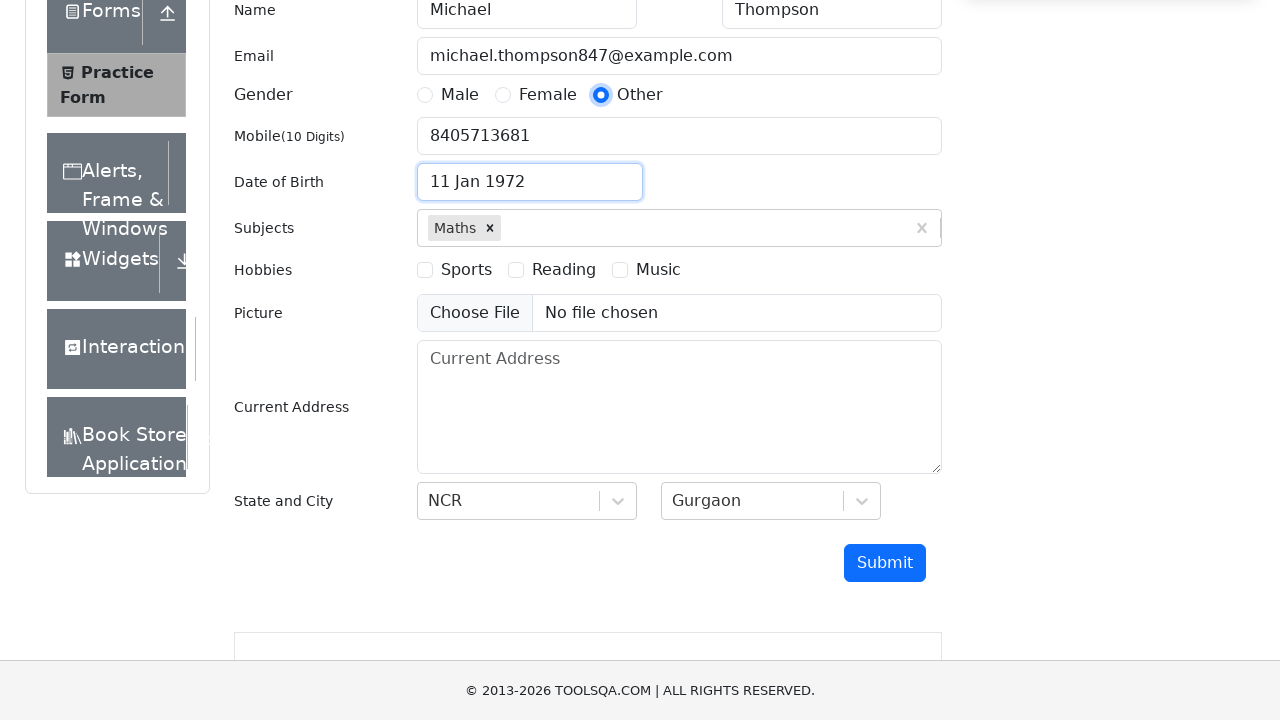

Selected hobby option 'hobbies-checkbox-2' at (564, 270) on label[for='hobbies-checkbox-2']
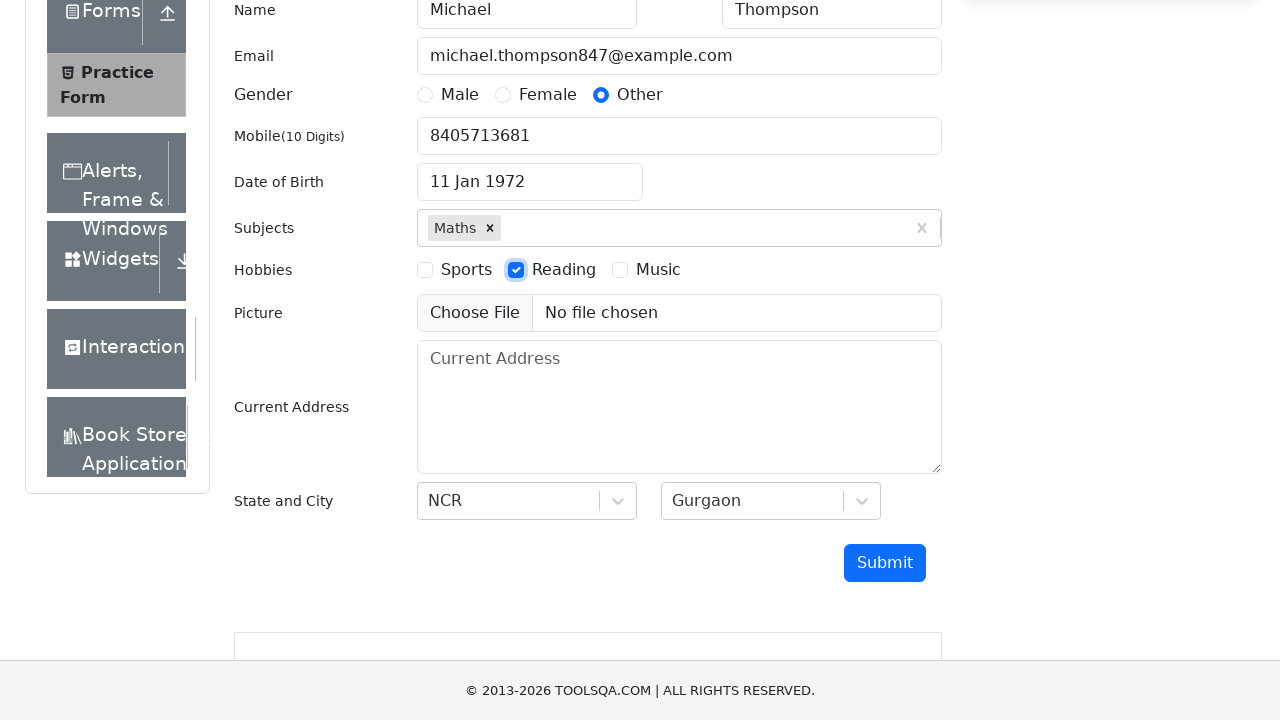

Filled address field with '742 Evergreen Terrace, Springfield, IL 62701' on textarea#currentAddress
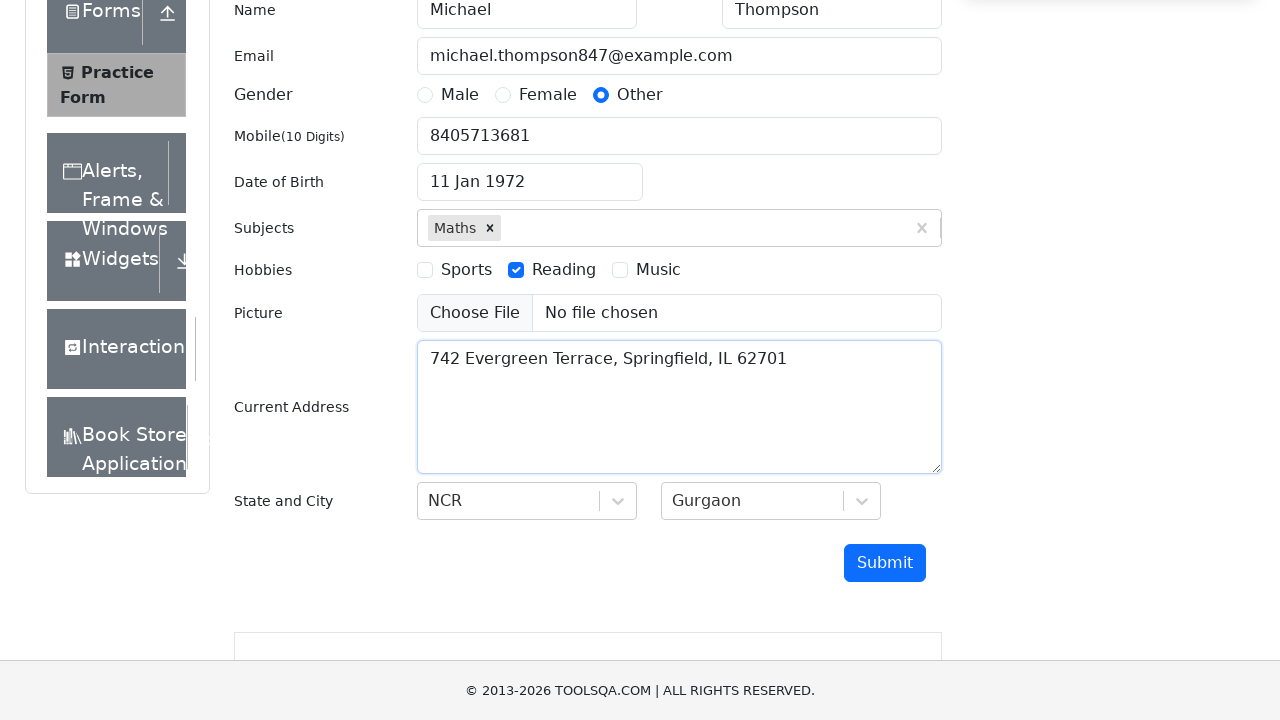

Clicked submit button to submit form at (885, 563) on #submit
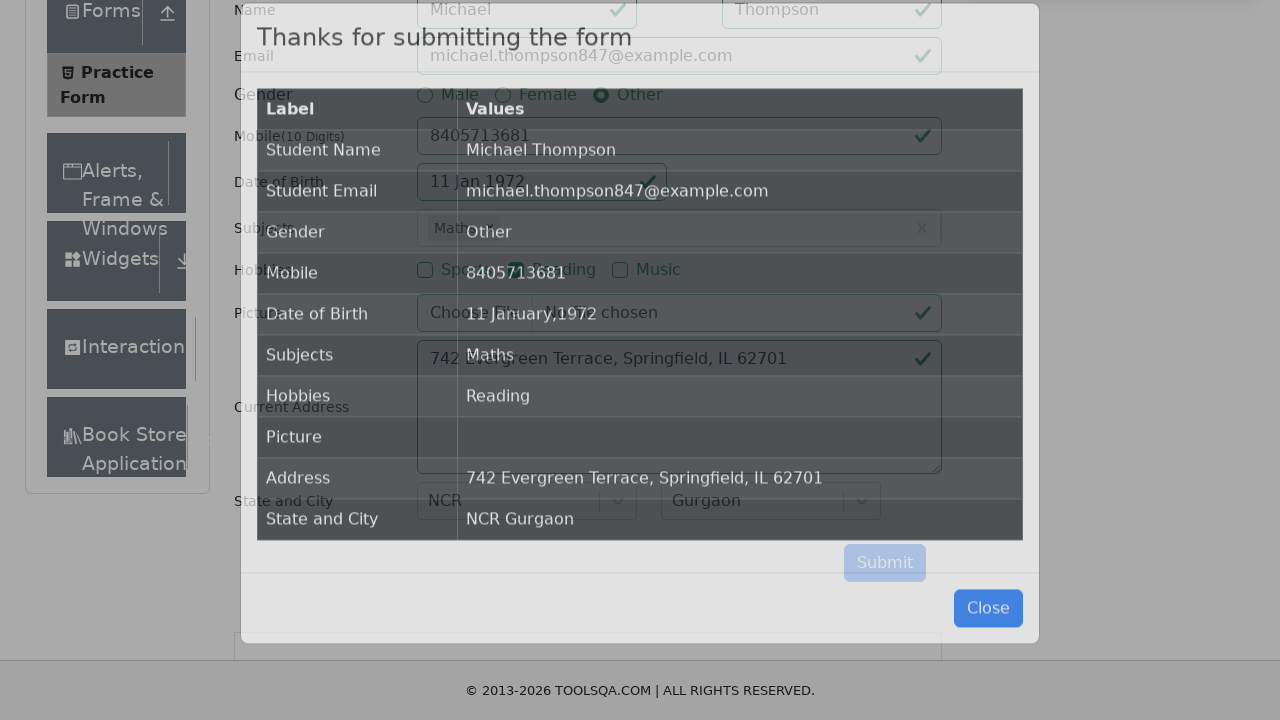

Modal with confirmation appeared
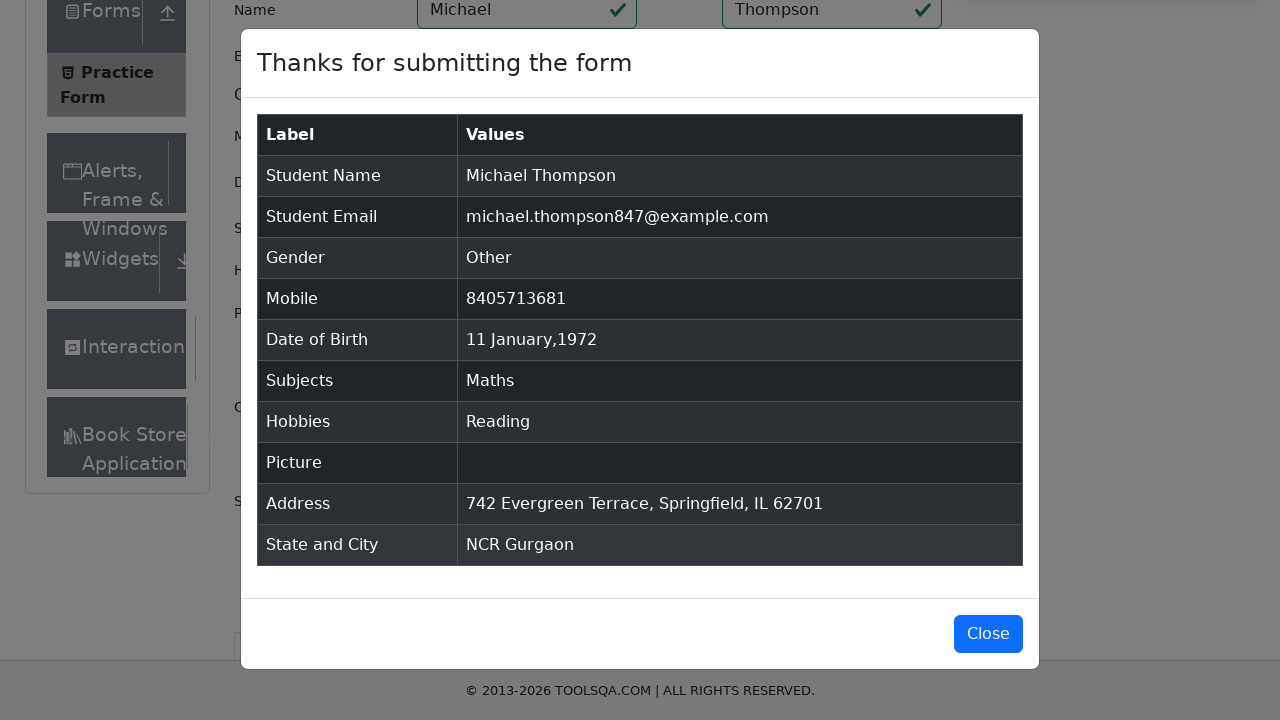

Removed ad elements from page
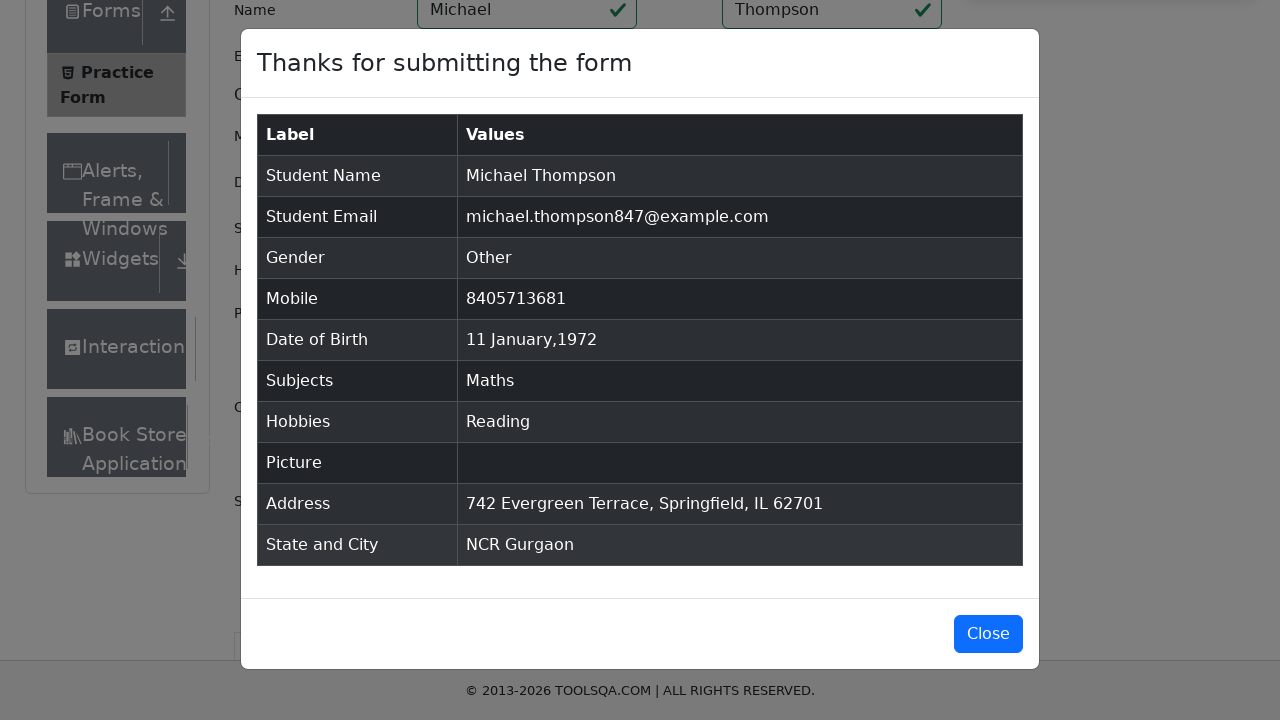

Scrolled close button into view
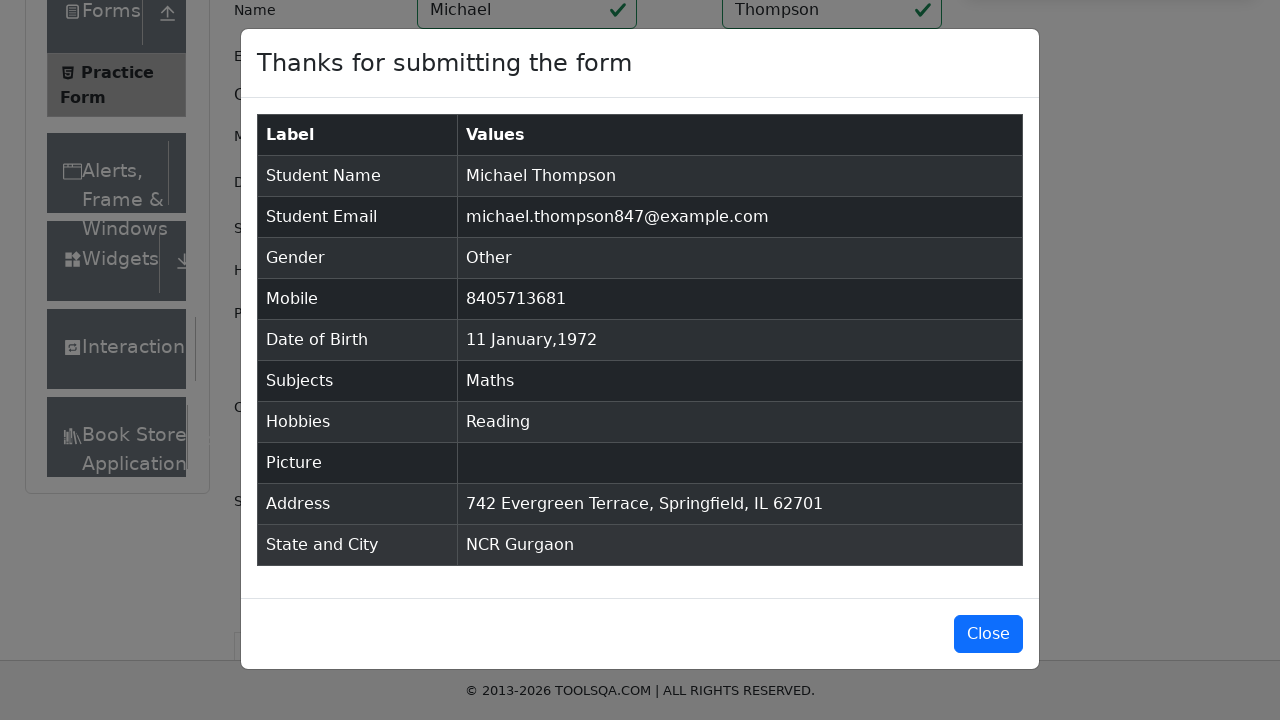

Clicked close button to dismiss modal at (988, 634) on #closeLargeModal
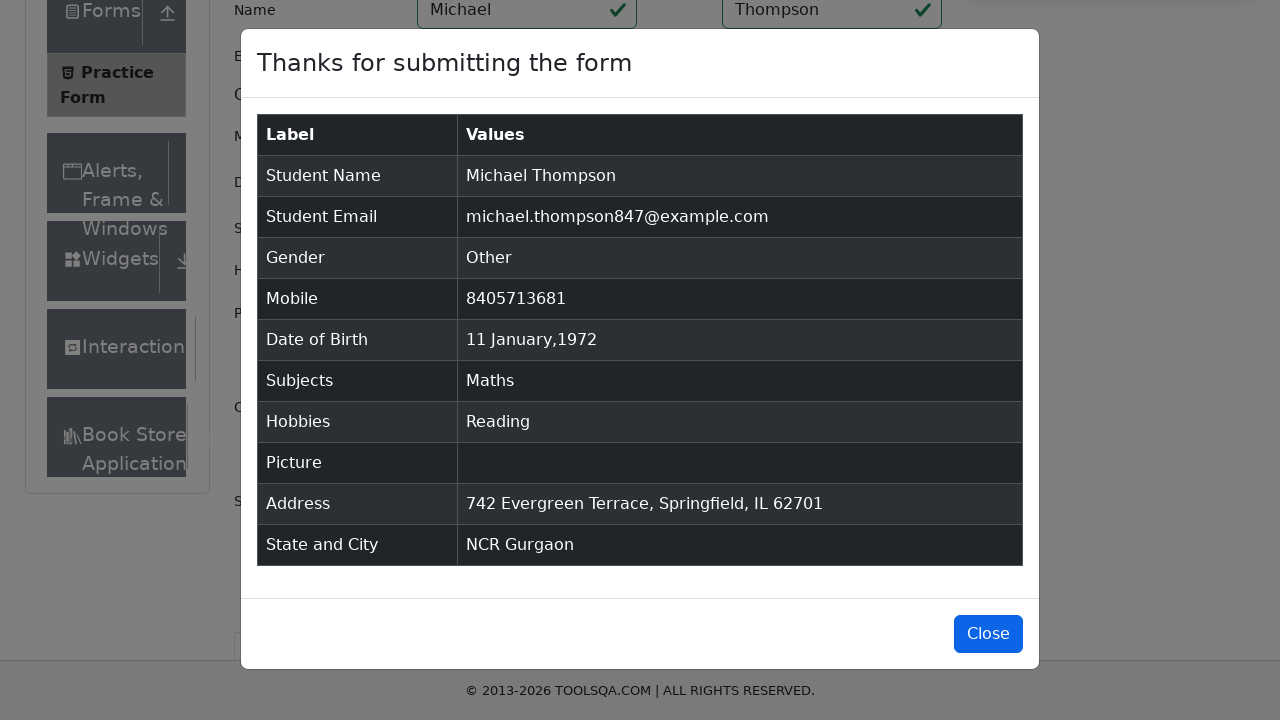

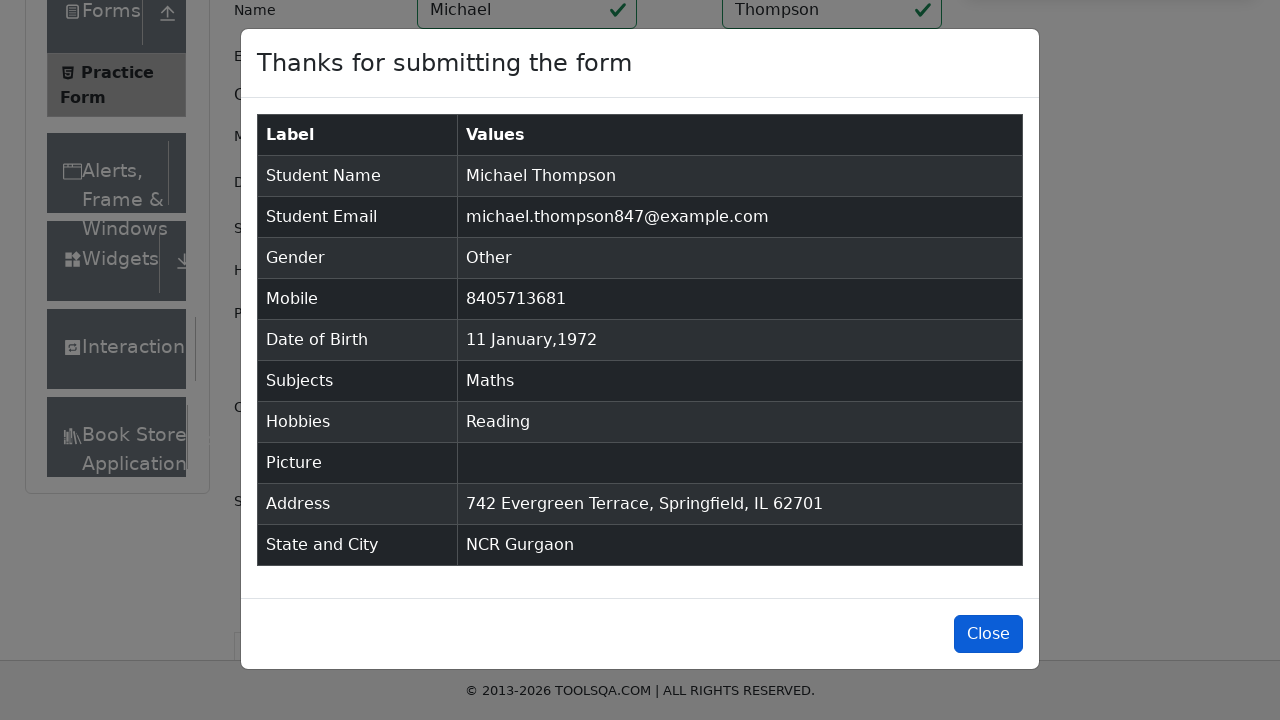